Tests accepting a JavaScript alert dialog by clicking a button that triggers an alert, waiting for it to appear, verifying its text, and accepting it.

Starting URL: https://bonigarcia.dev/selenium-webdriver-java/dialog-boxes.html

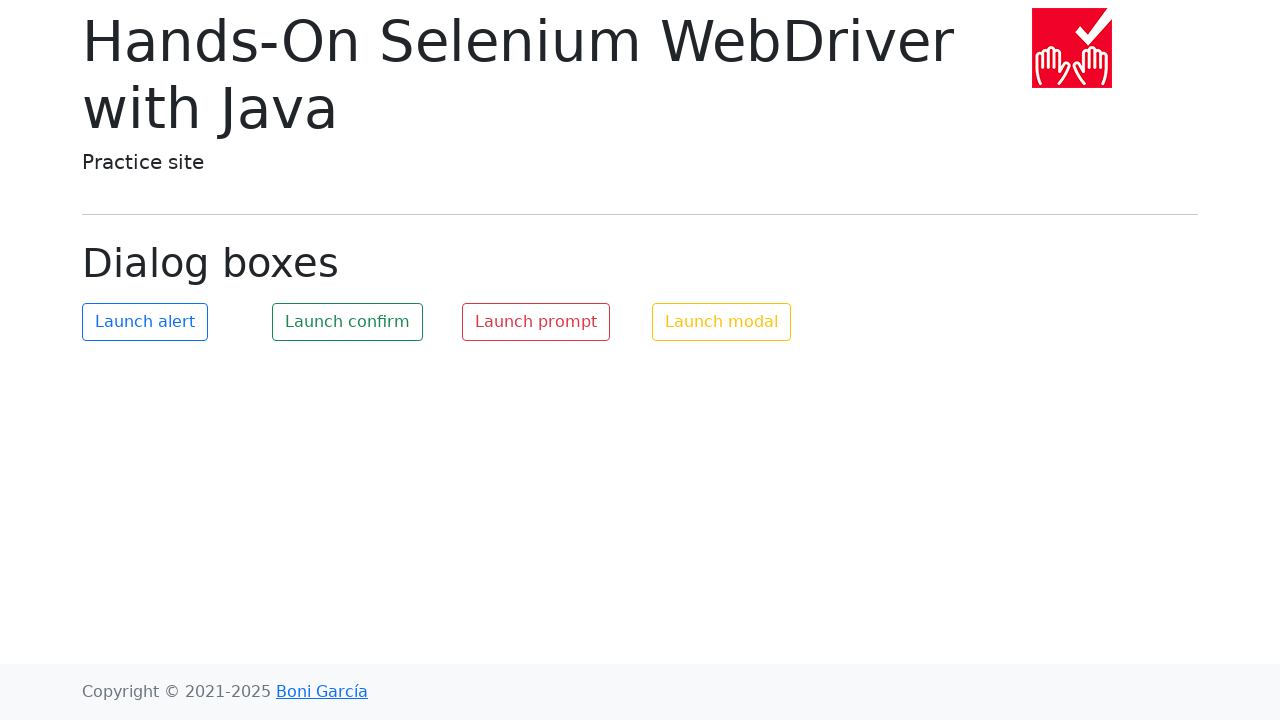

Navigated to dialog boxes test page
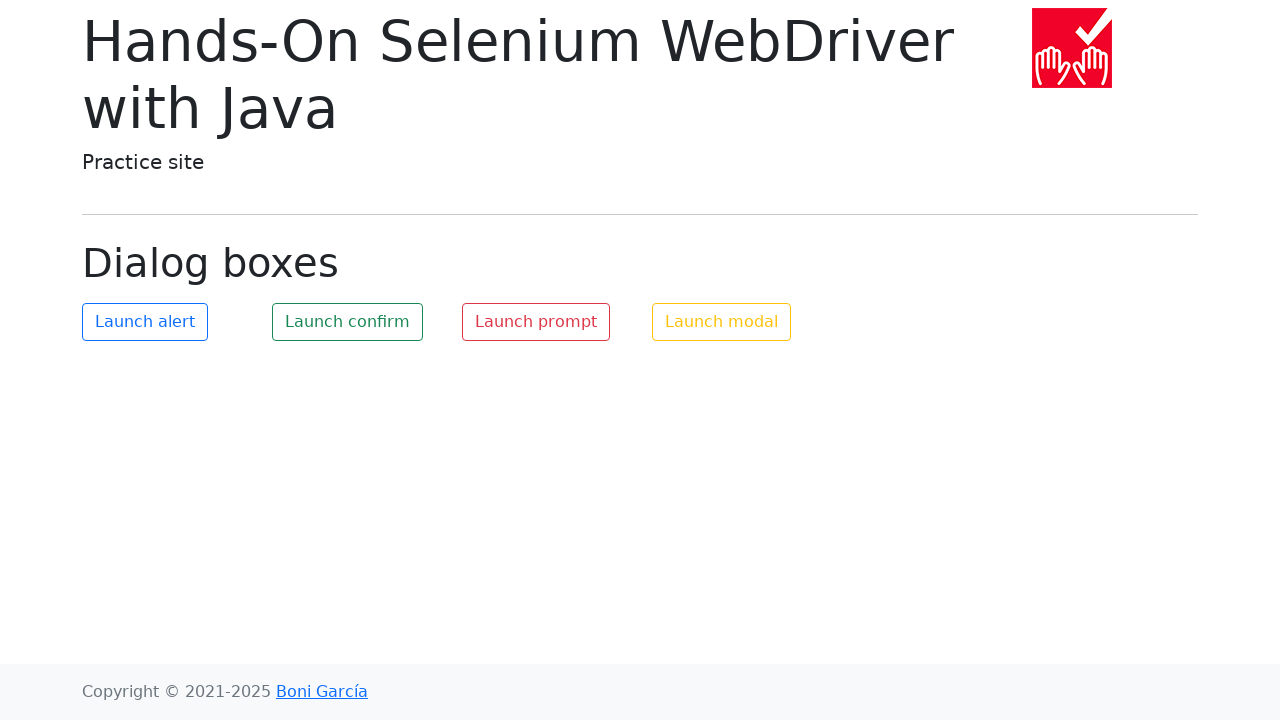

Clicked button to trigger JavaScript alert dialog at (145, 322) on #my-alert
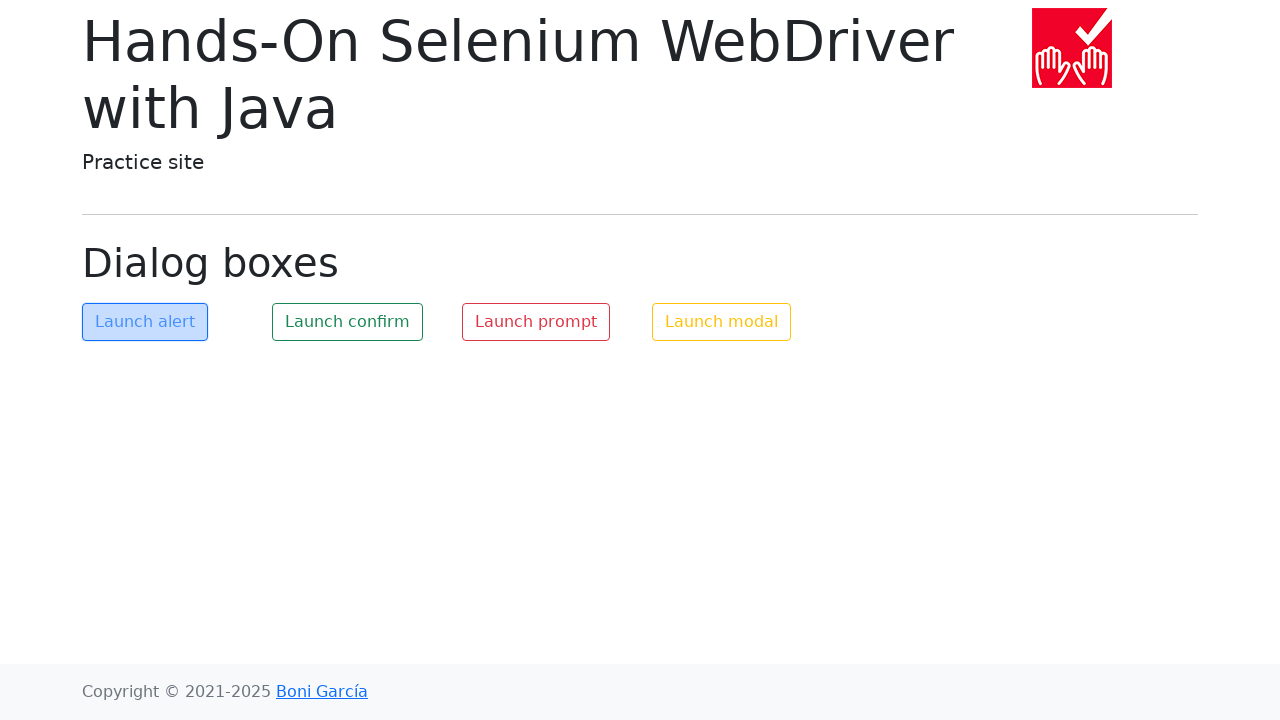

Set up dialog handler to accept alert
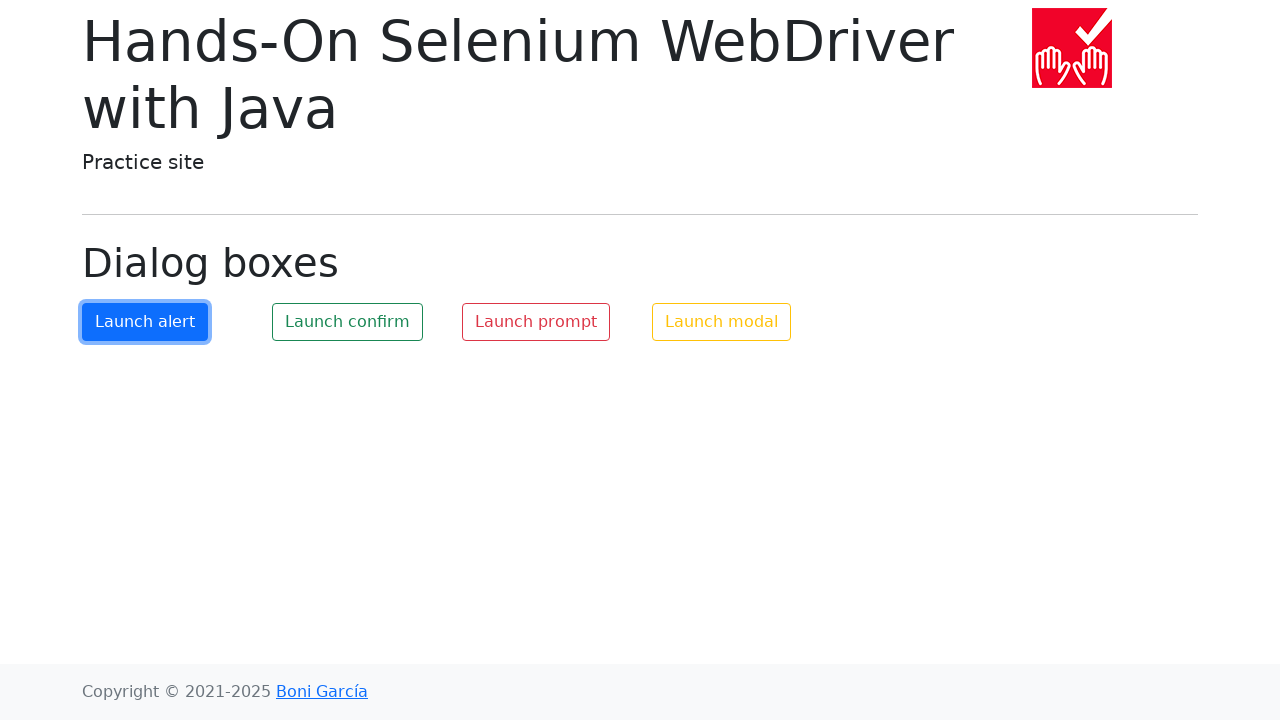

Waited for page to process alert acceptance
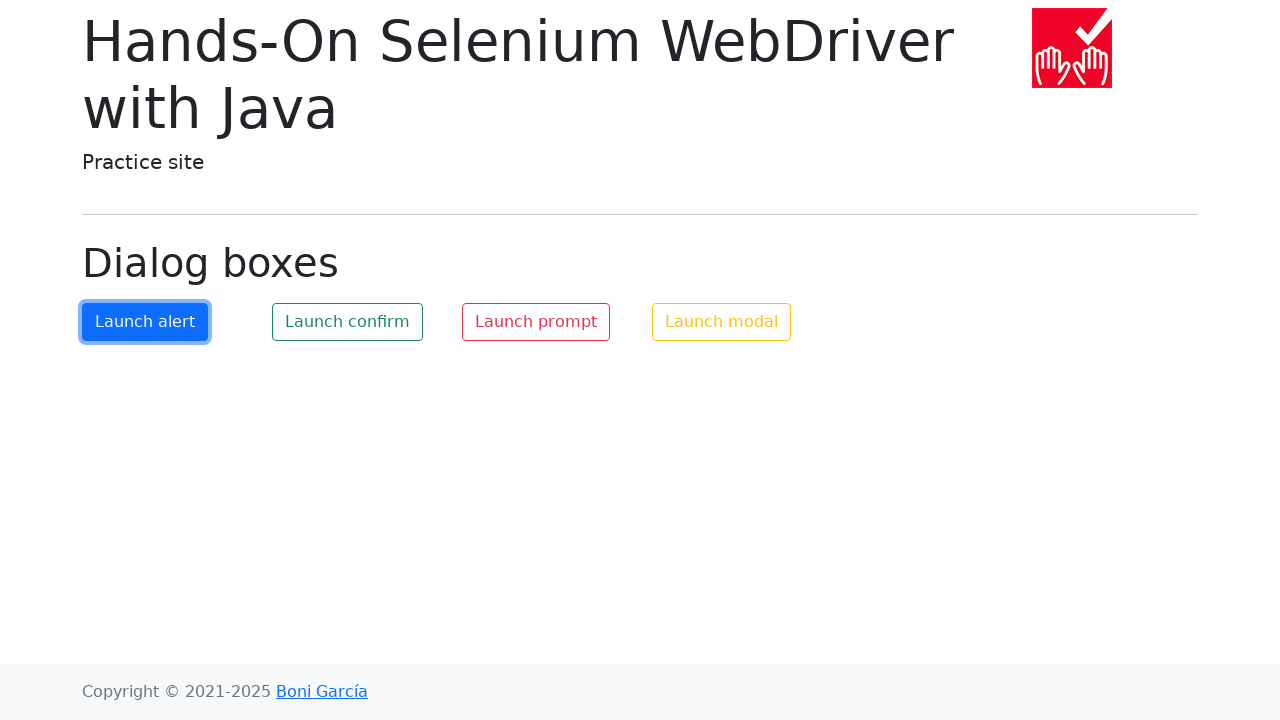

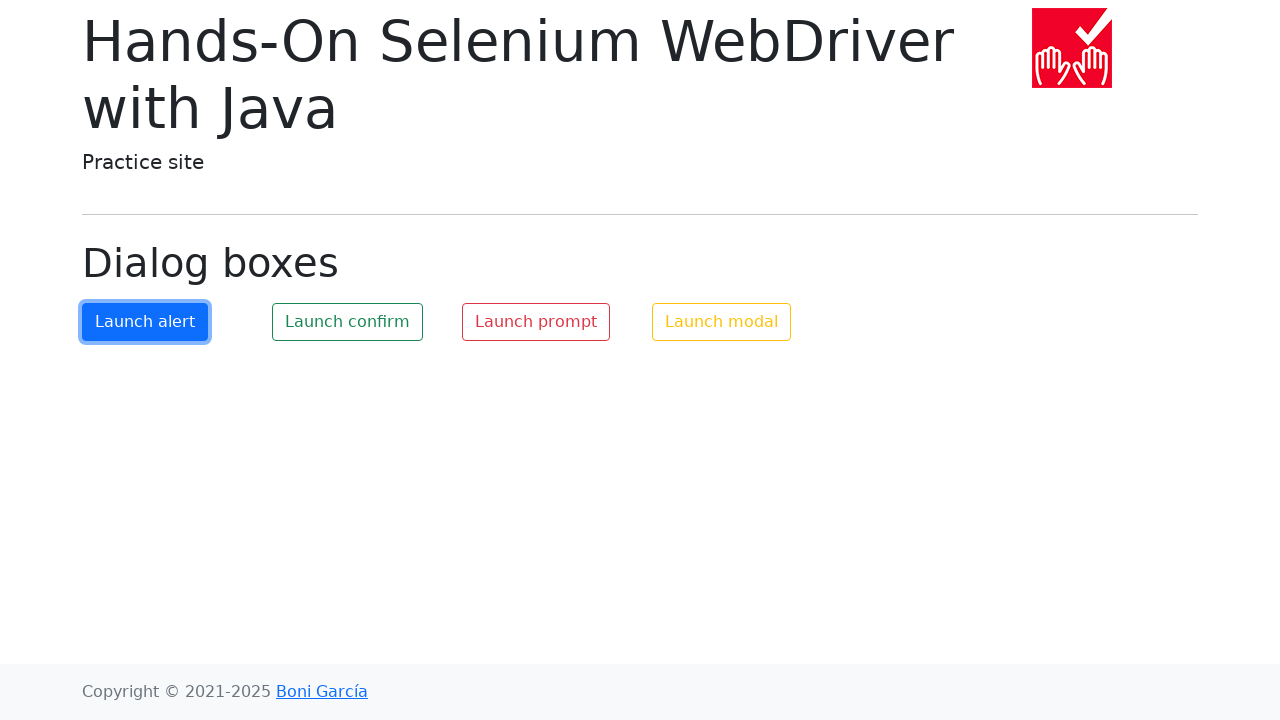